Tests JavaScript alert handling by filling a name field, triggering alerts, and accepting them.

Starting URL: https://rahulshettyacademy.com/AutomationPractice/

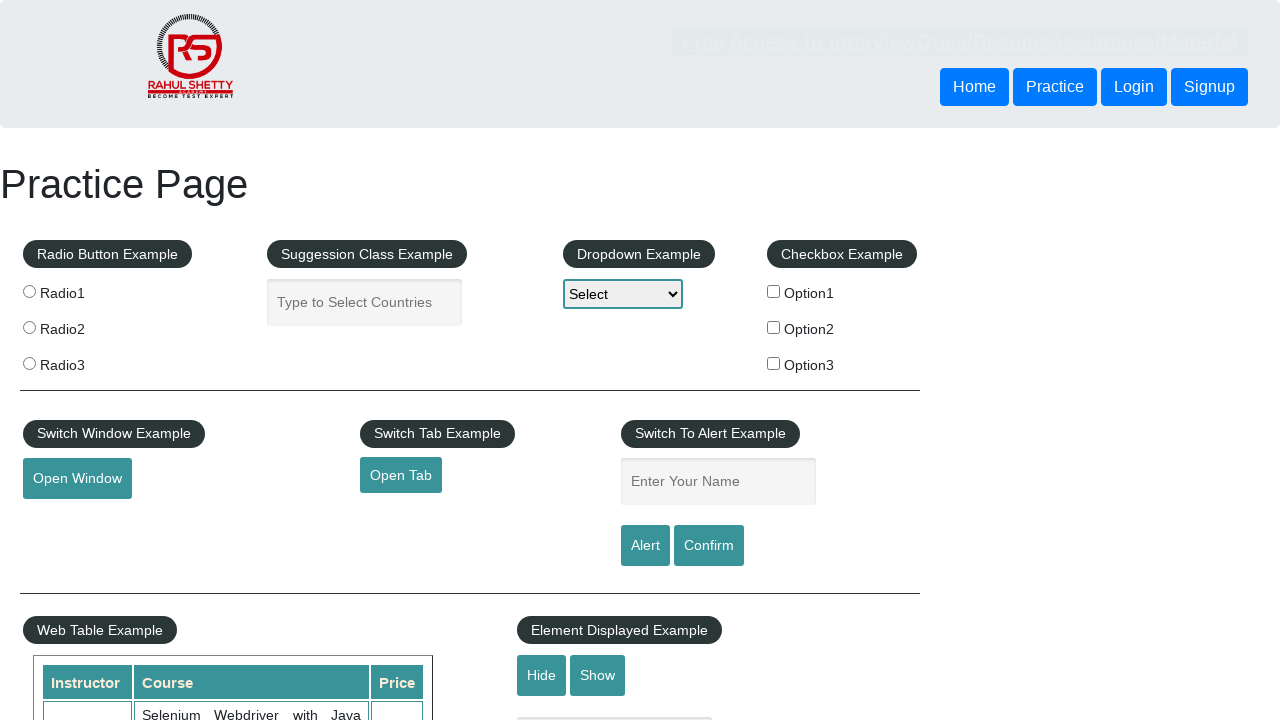

Filled name field with 'Stori Card' on #name
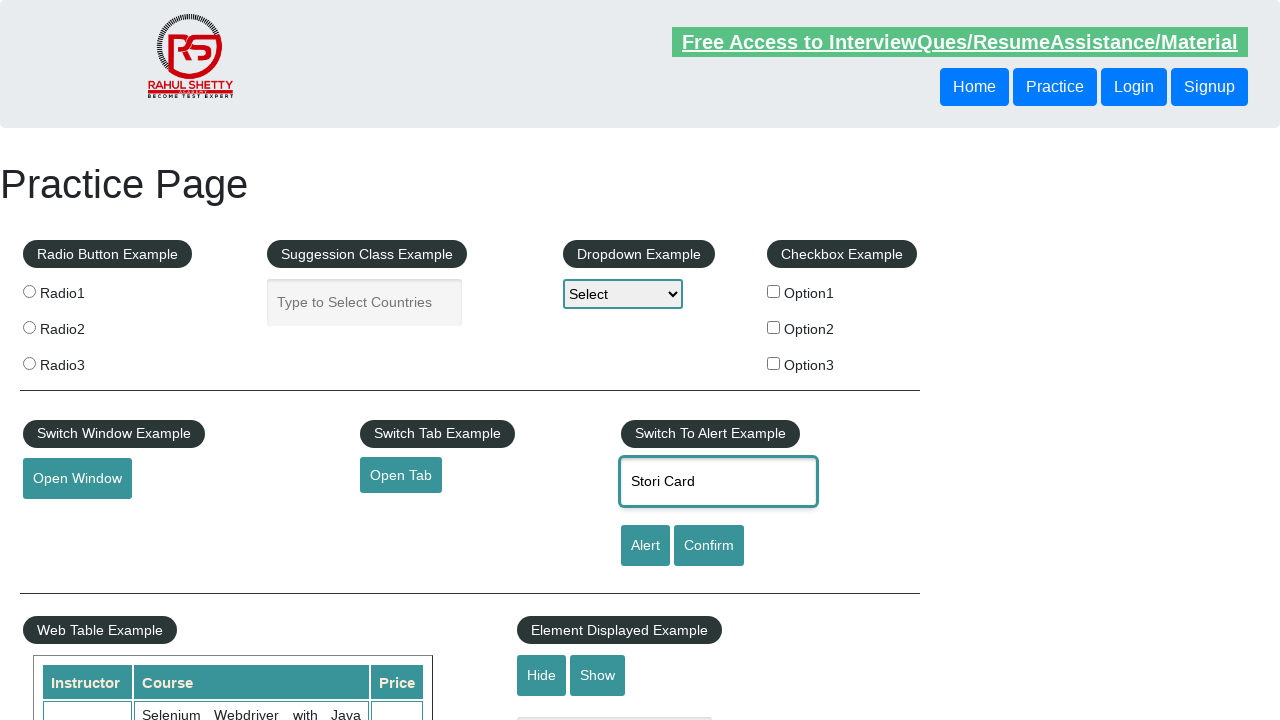

Set up dialog handler to accept alerts
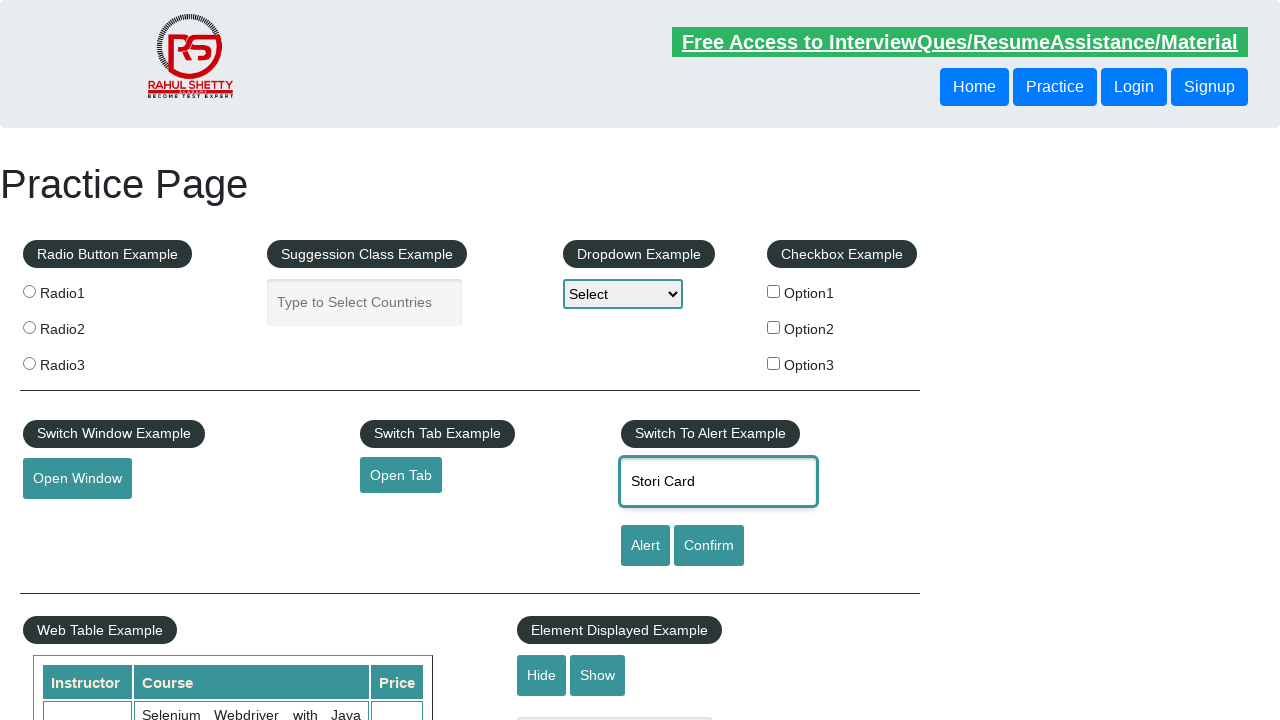

Clicked alert button to trigger JavaScript alert at (645, 546) on input#alertbtn
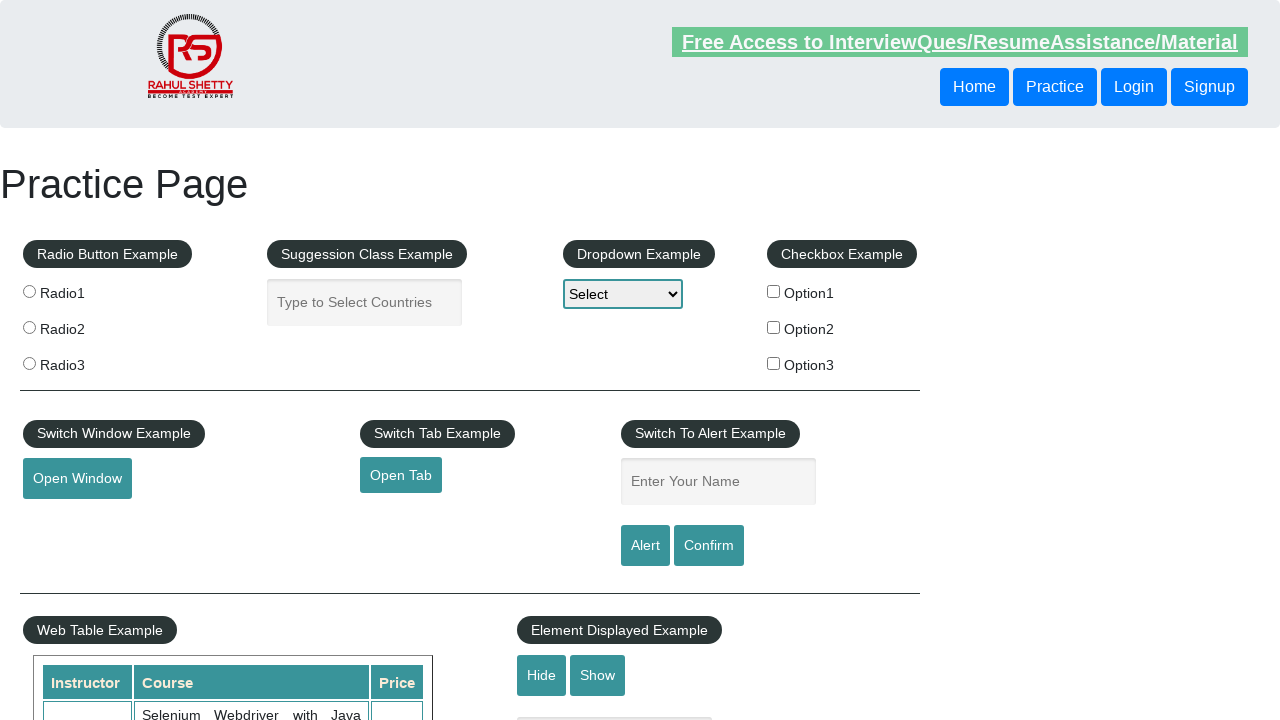

Waited 1 second for alert to process
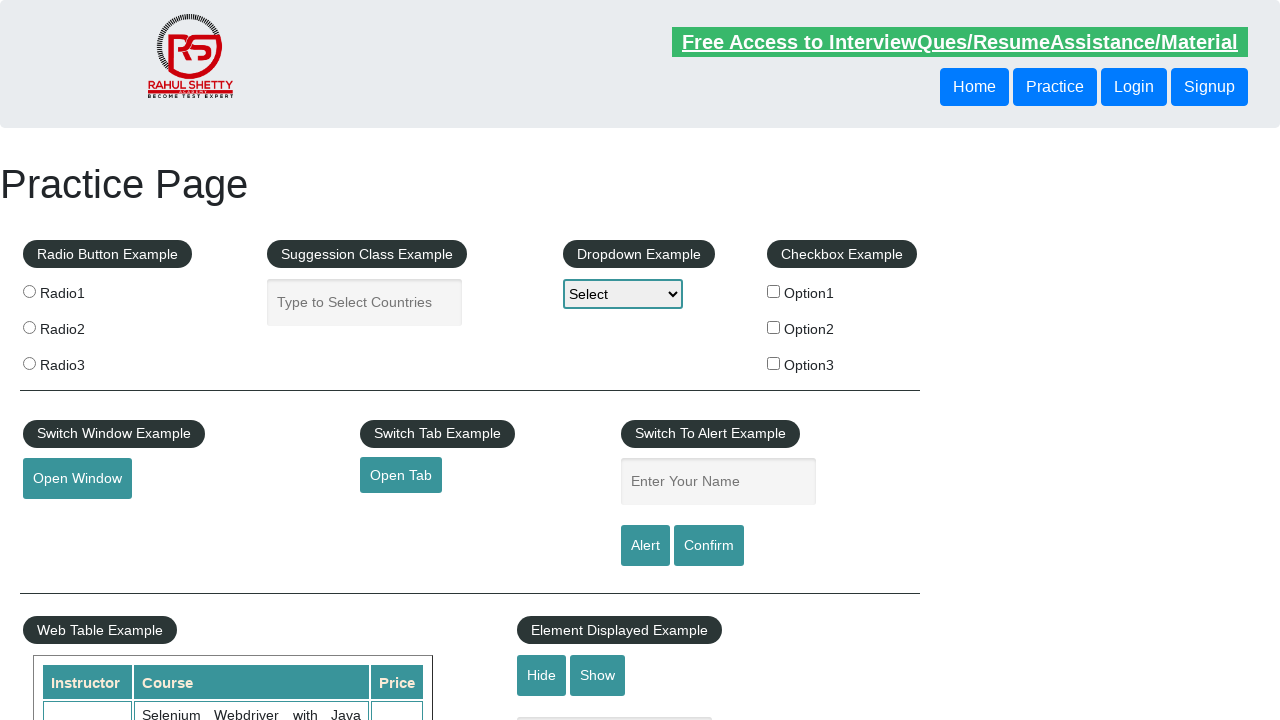

Filled name field with 'Stori Card' again on #name
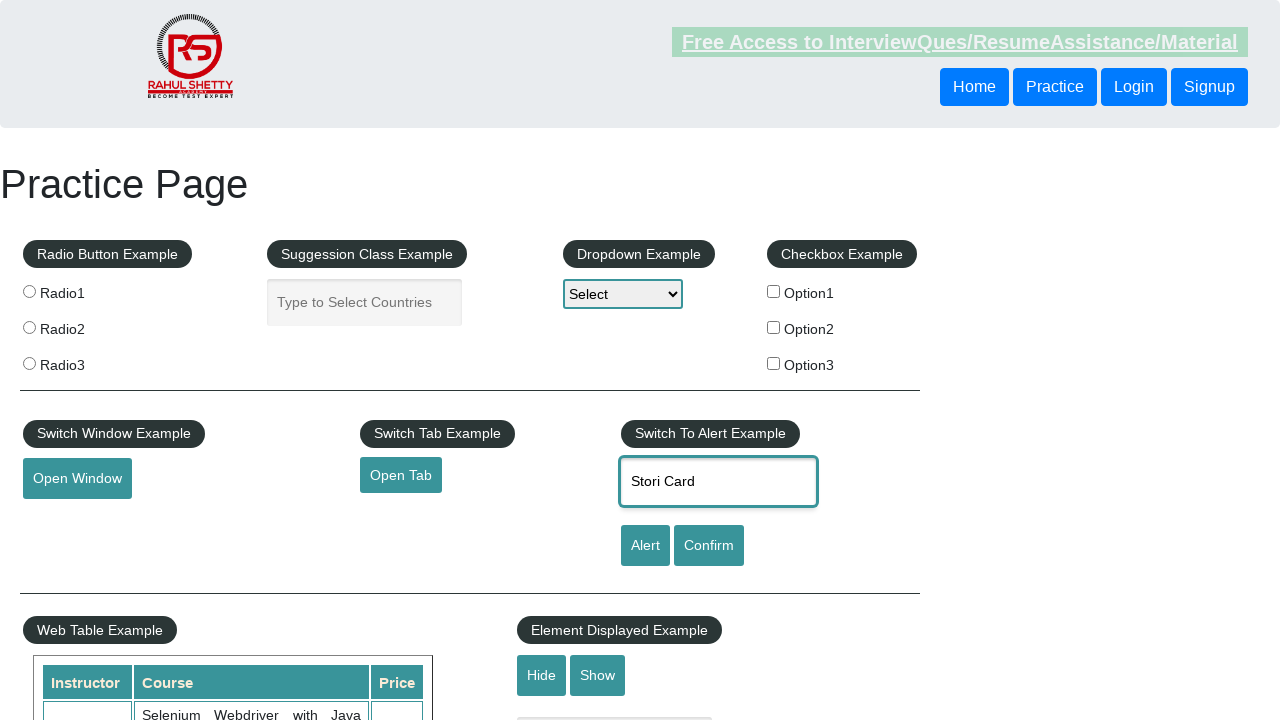

Clicked confirm button to trigger confirm dialog at (709, 546) on #confirmbtn
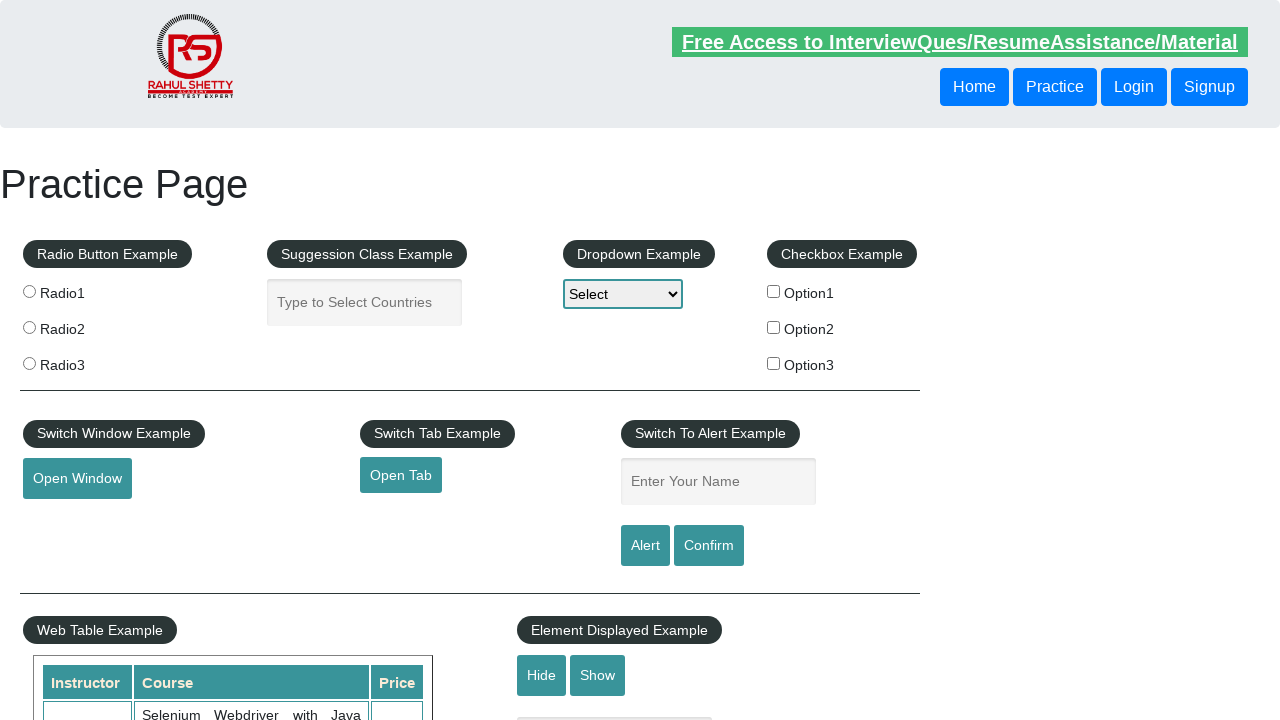

Waited 1 second for confirm dialog to be handled
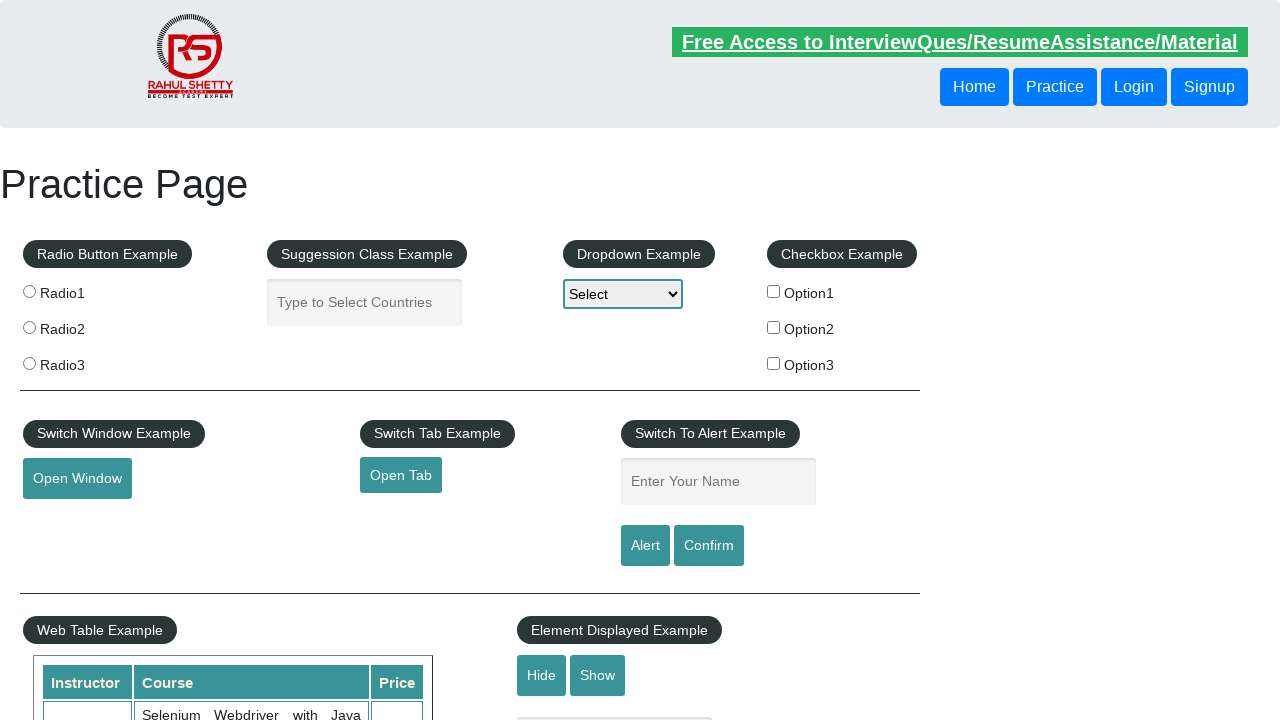

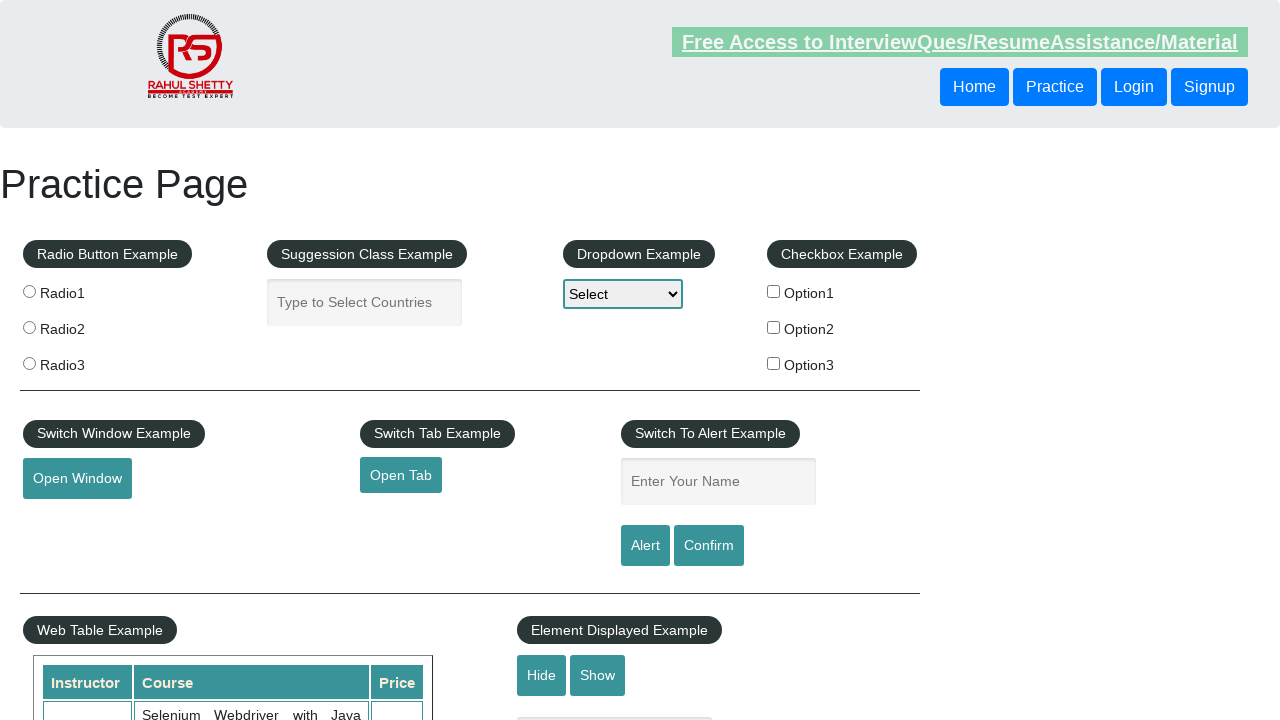